Tests infinite scroll functionality on a course exploration page by scrolling down to trigger lazy loading of content until no more content loads.

Starting URL: https://uwflow.com/explore

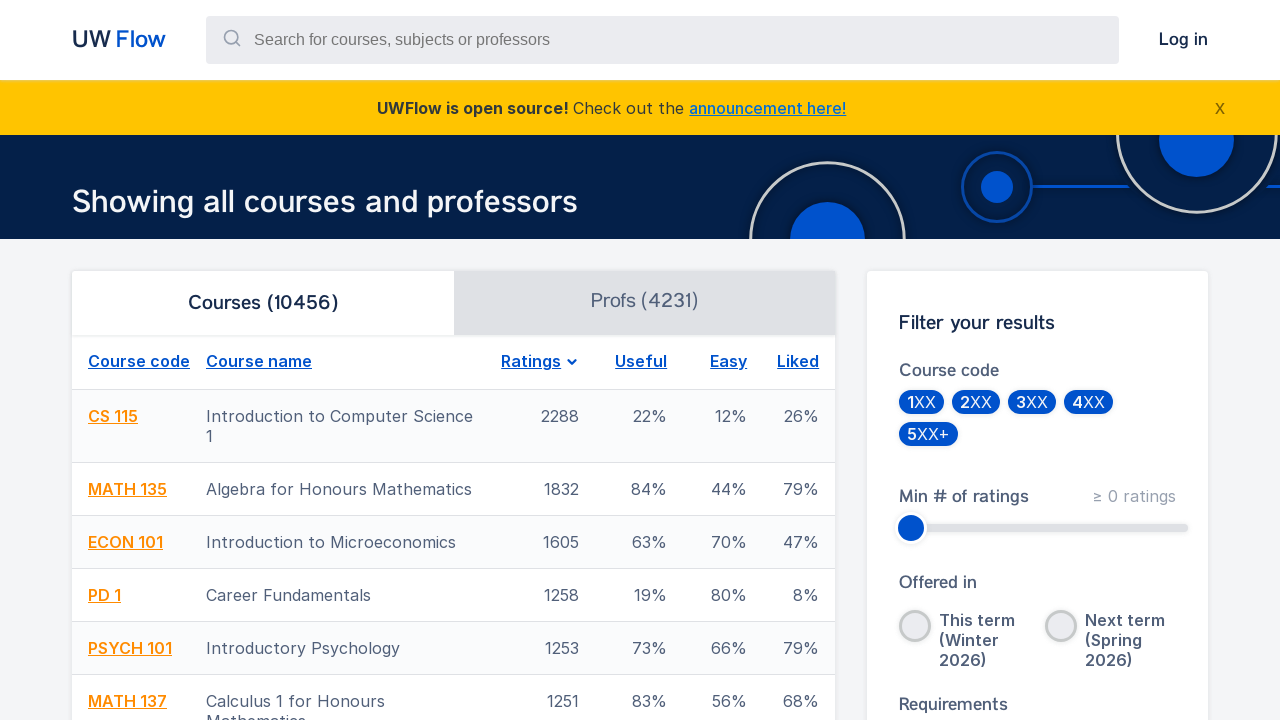

Waited for page to reach network idle state
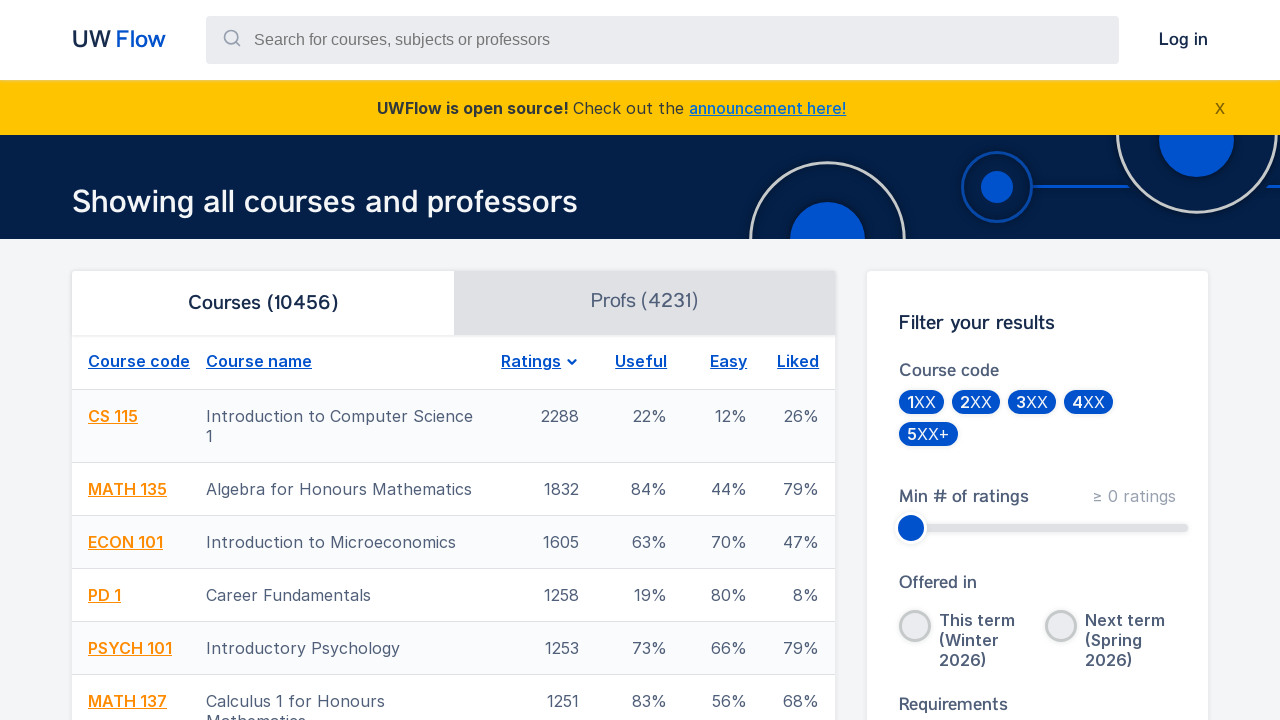

Retrieved current scroll height
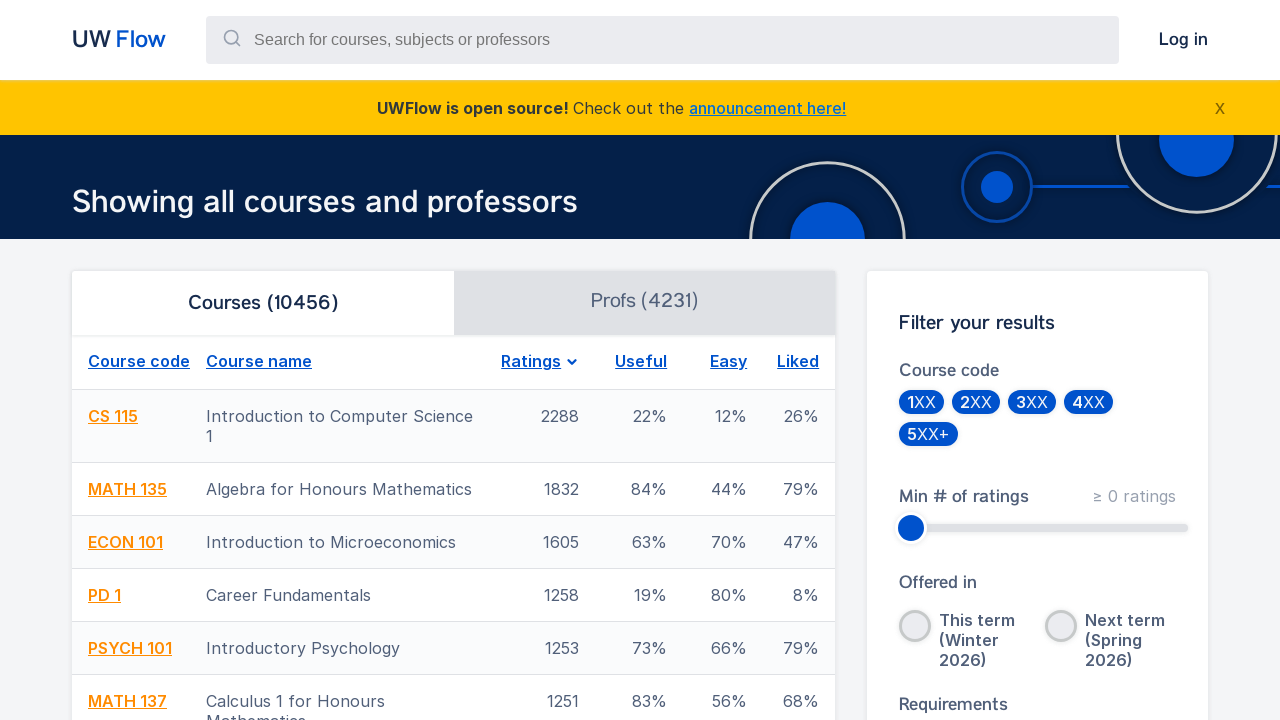

Scrolled to bottom of page
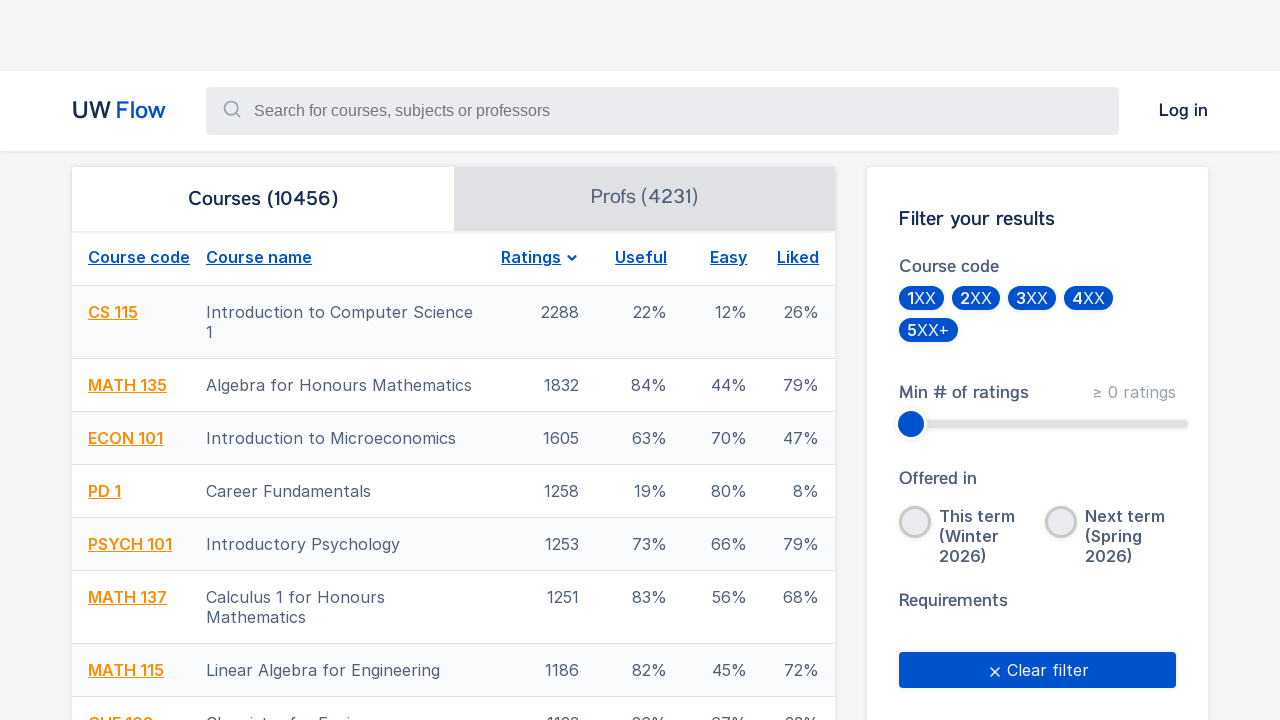

Waited 700ms for new content to load
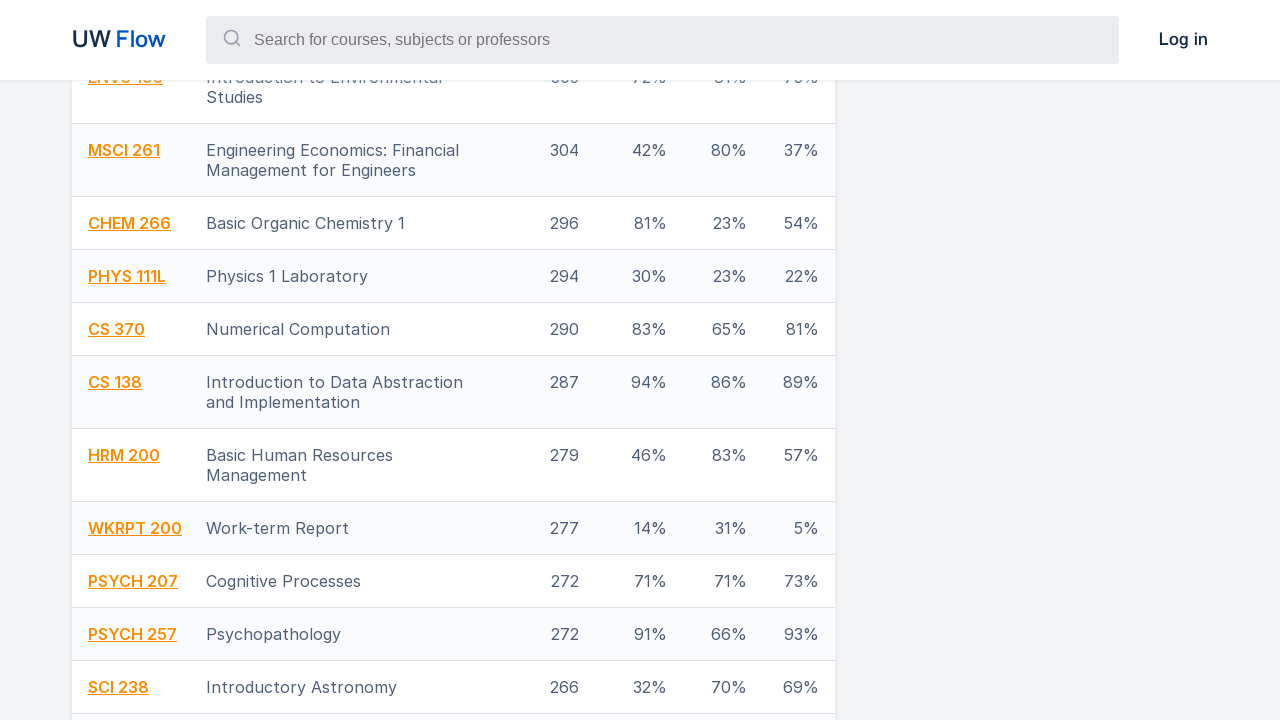

Retrieved new scroll height (scroll 1 of 5)
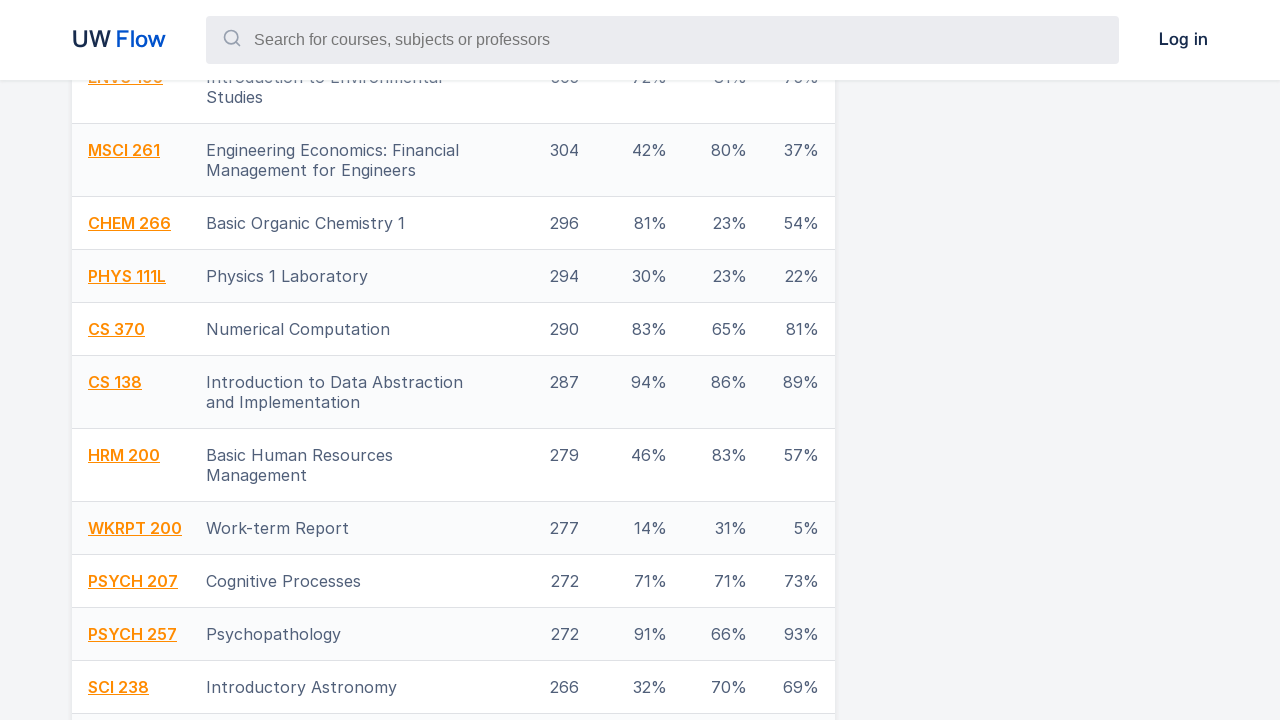

Retrieved current scroll height
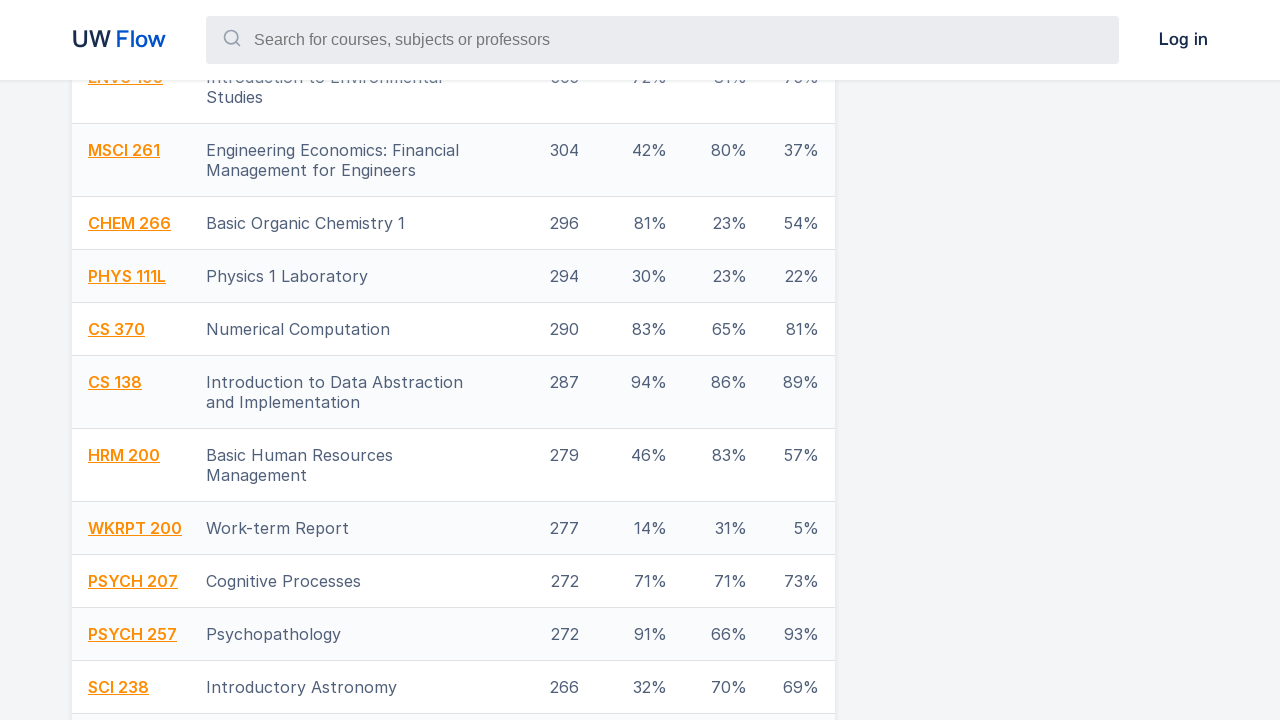

Scrolled to bottom of page
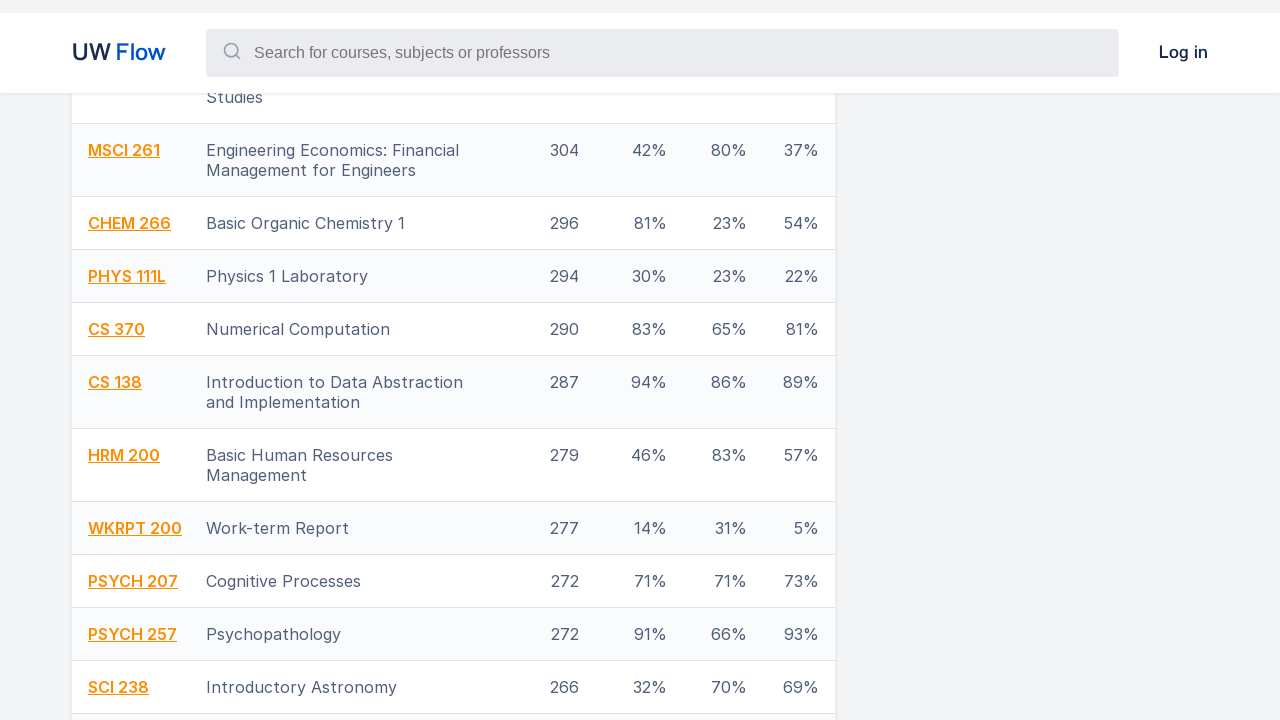

Waited 700ms for new content to load
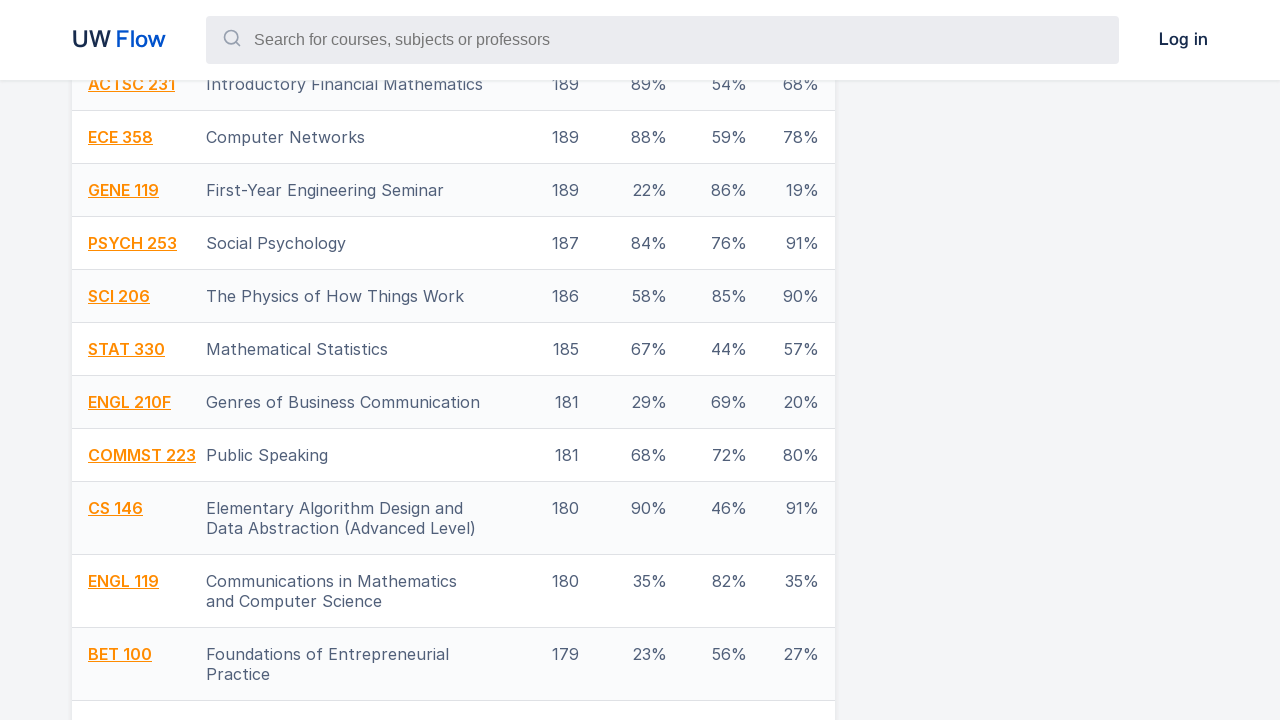

Retrieved new scroll height (scroll 2 of 5)
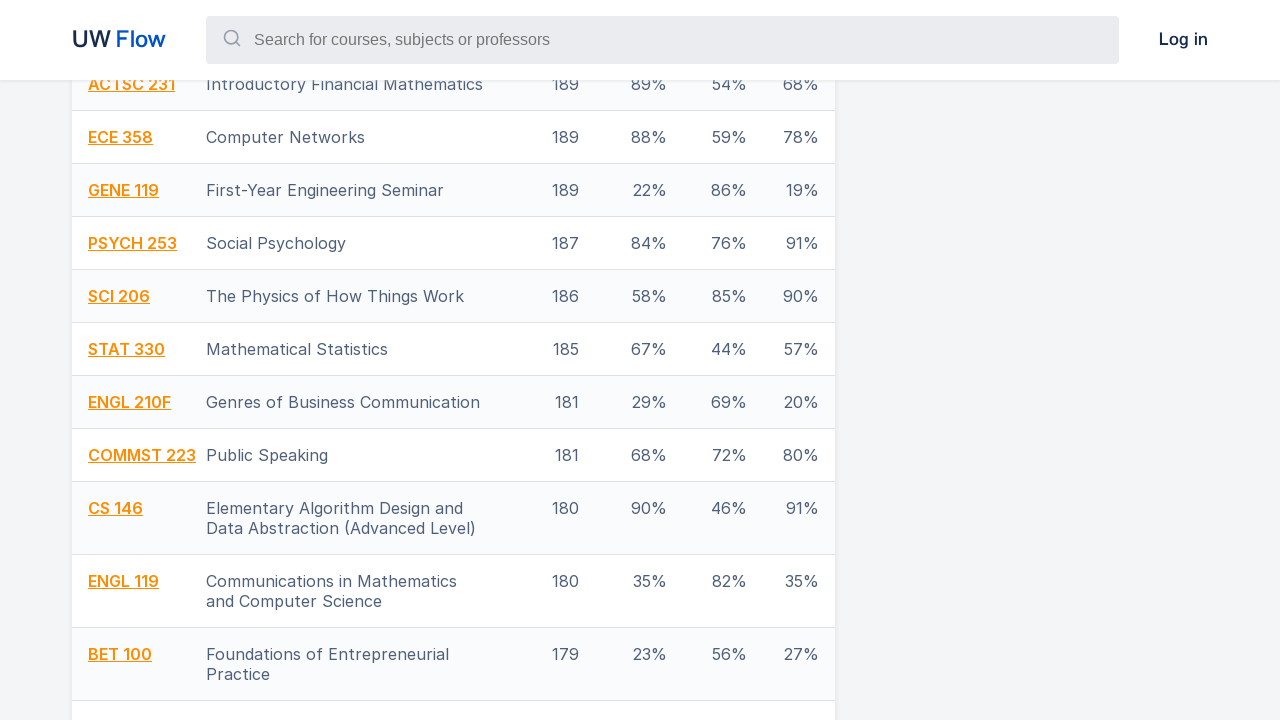

Retrieved current scroll height
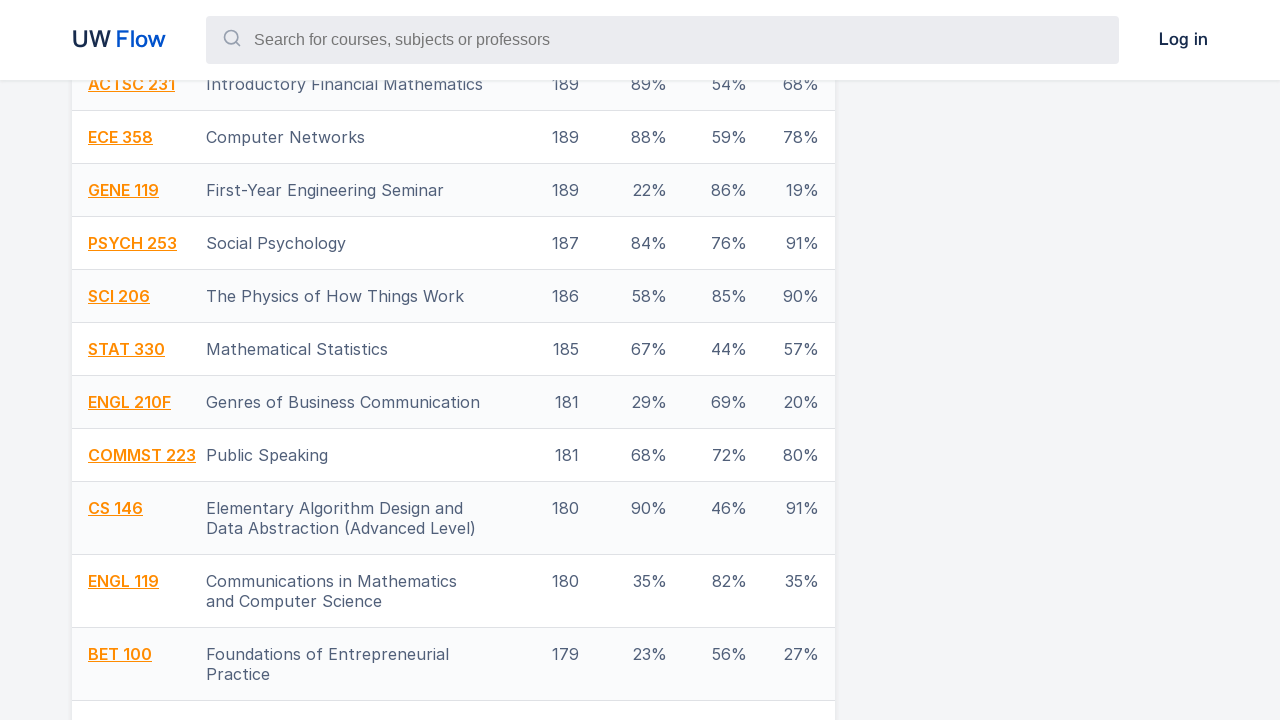

Scrolled to bottom of page
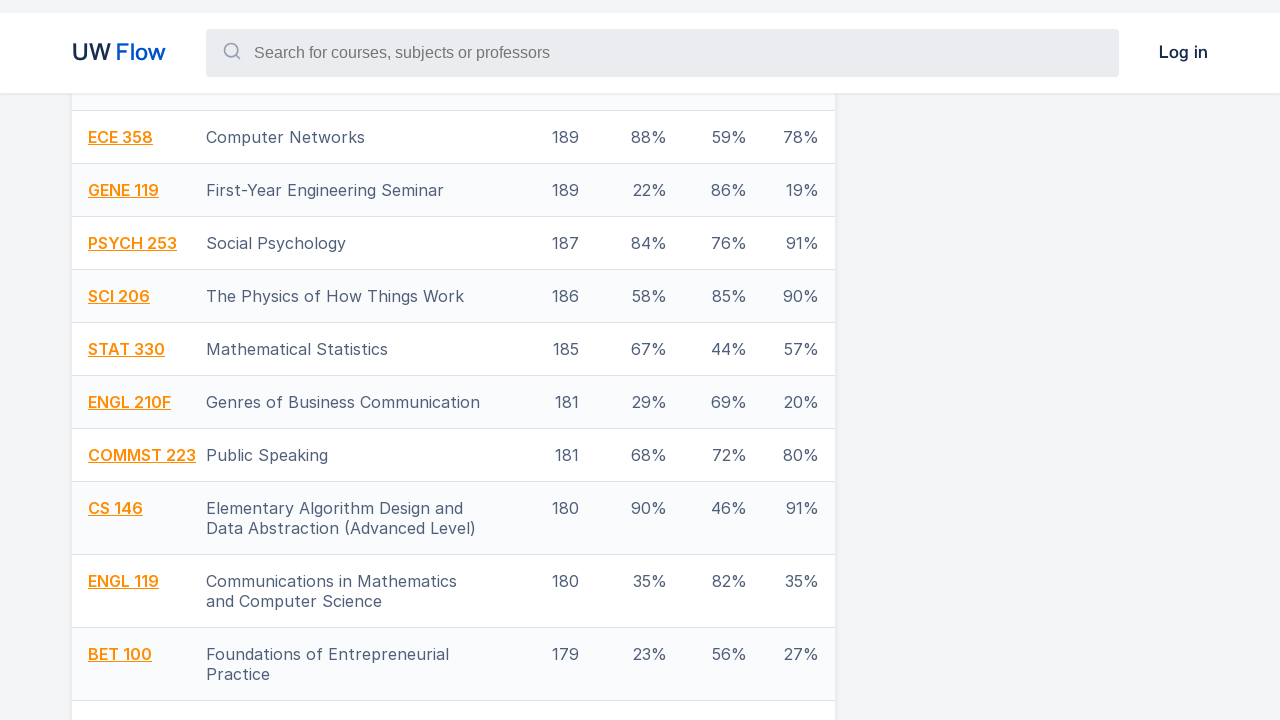

Waited 700ms for new content to load
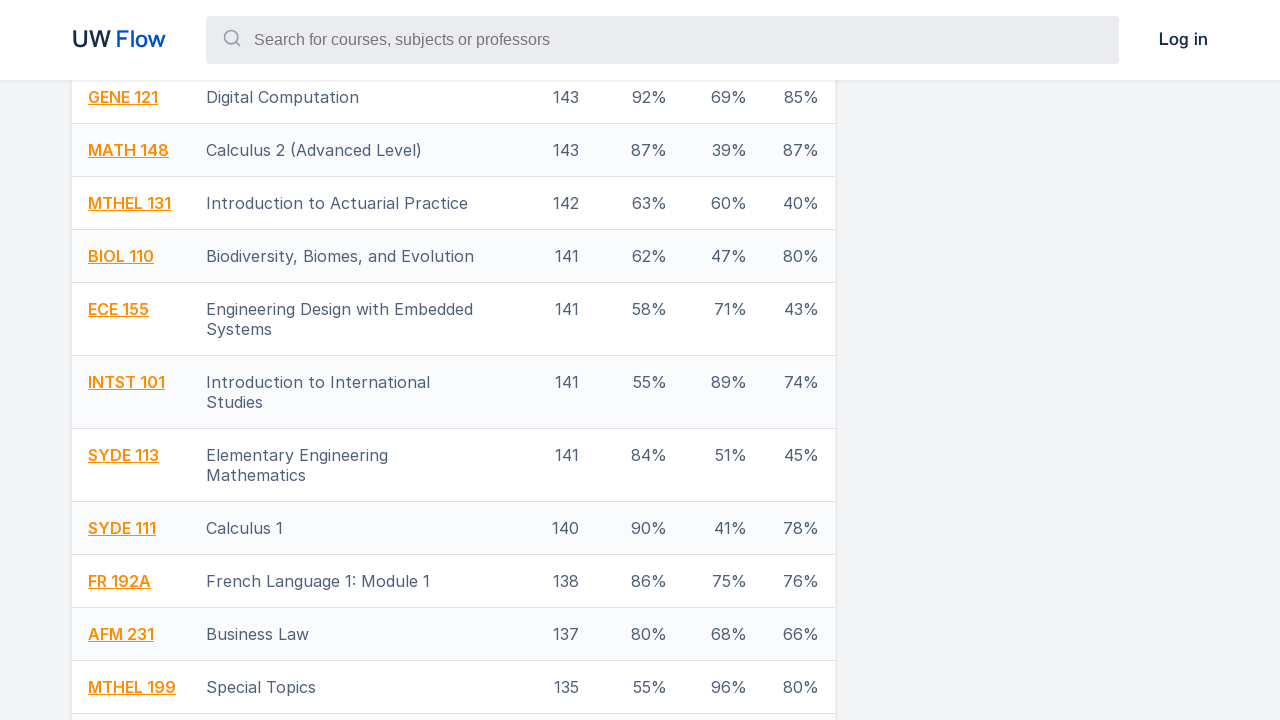

Retrieved new scroll height (scroll 3 of 5)
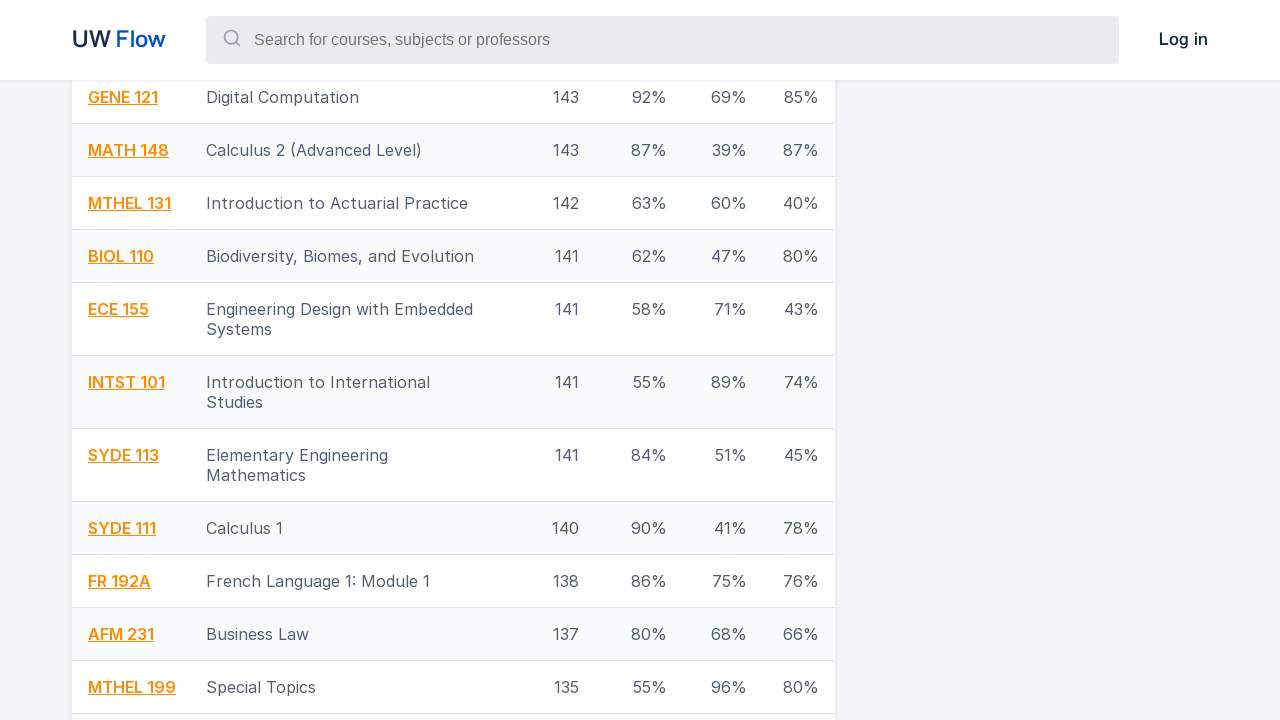

Retrieved current scroll height
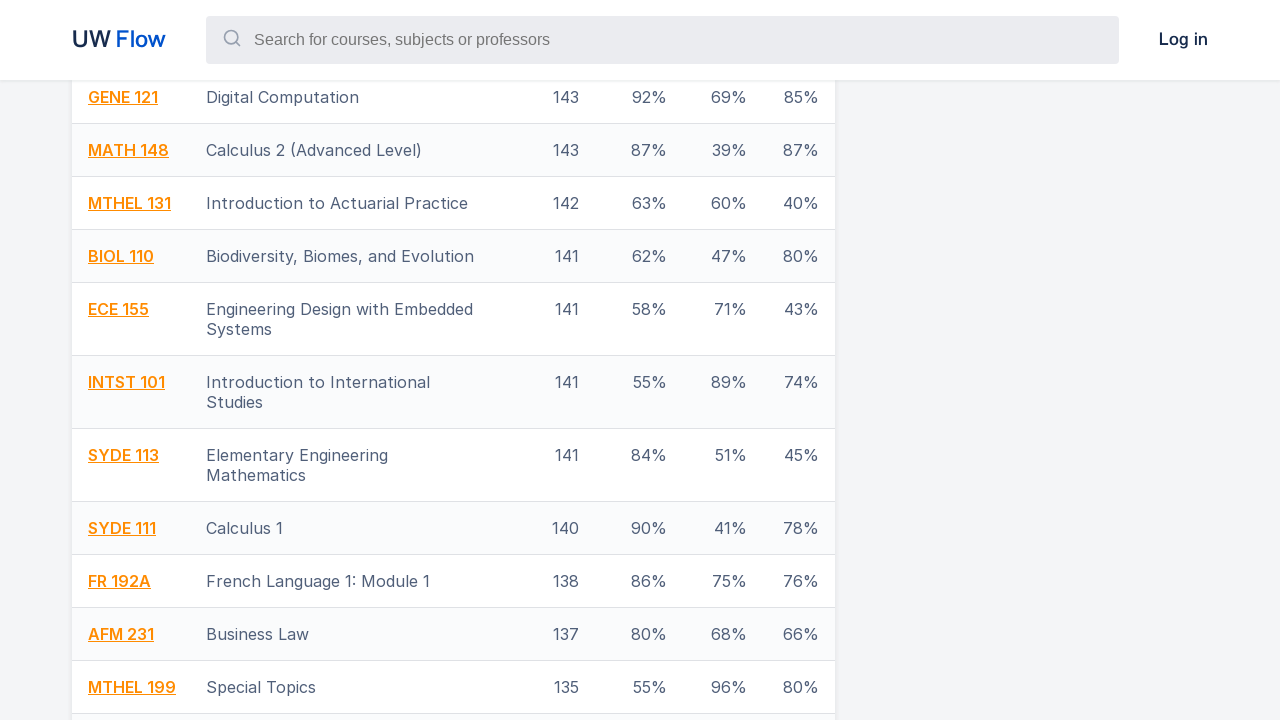

Scrolled to bottom of page
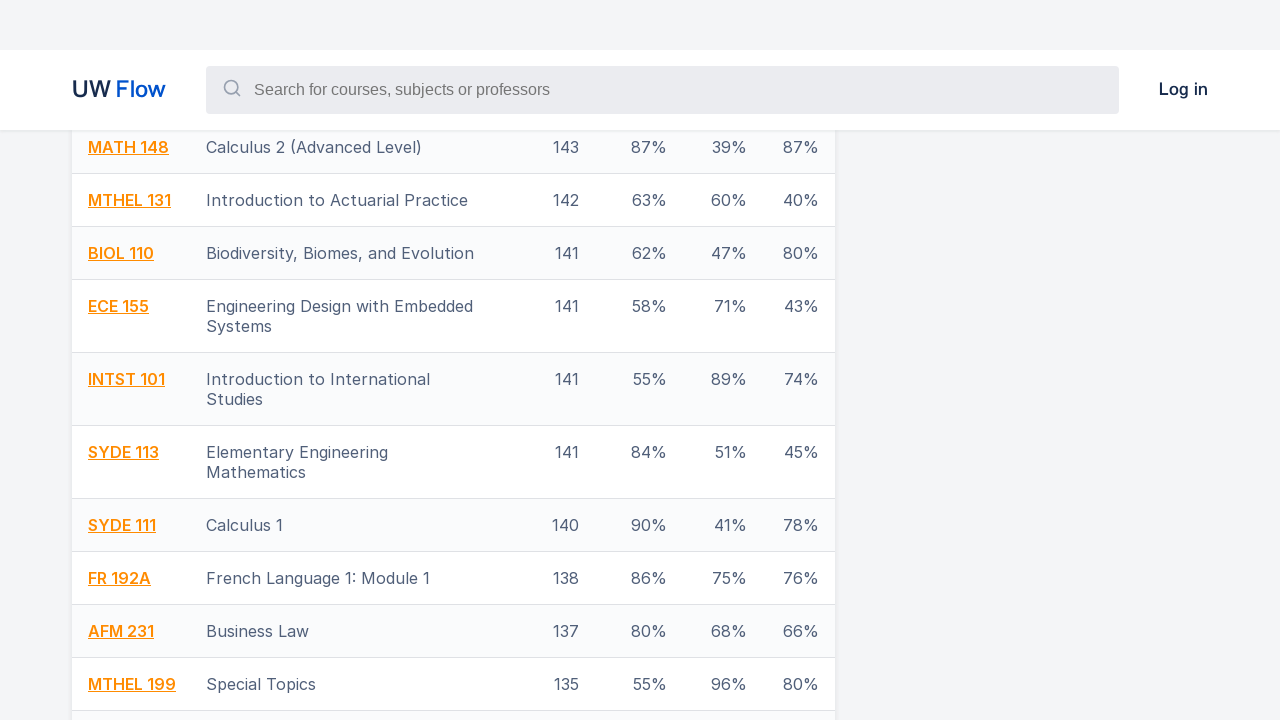

Waited 700ms for new content to load
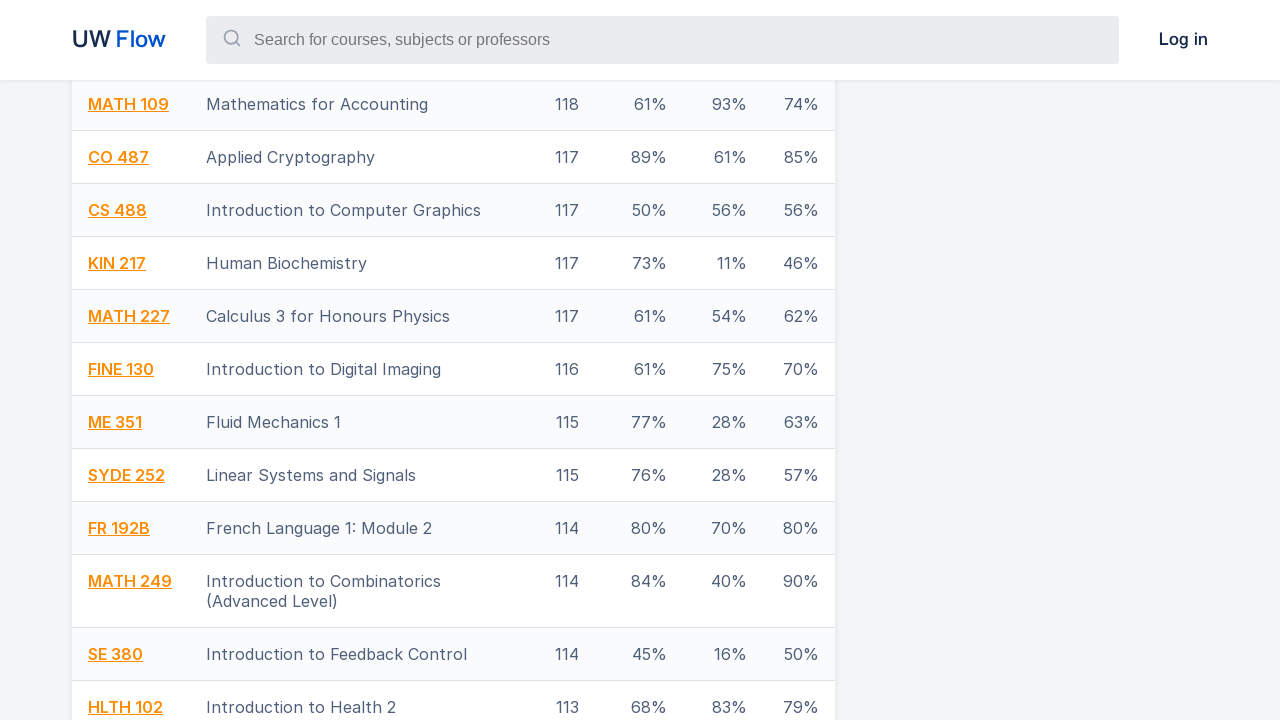

Retrieved new scroll height (scroll 4 of 5)
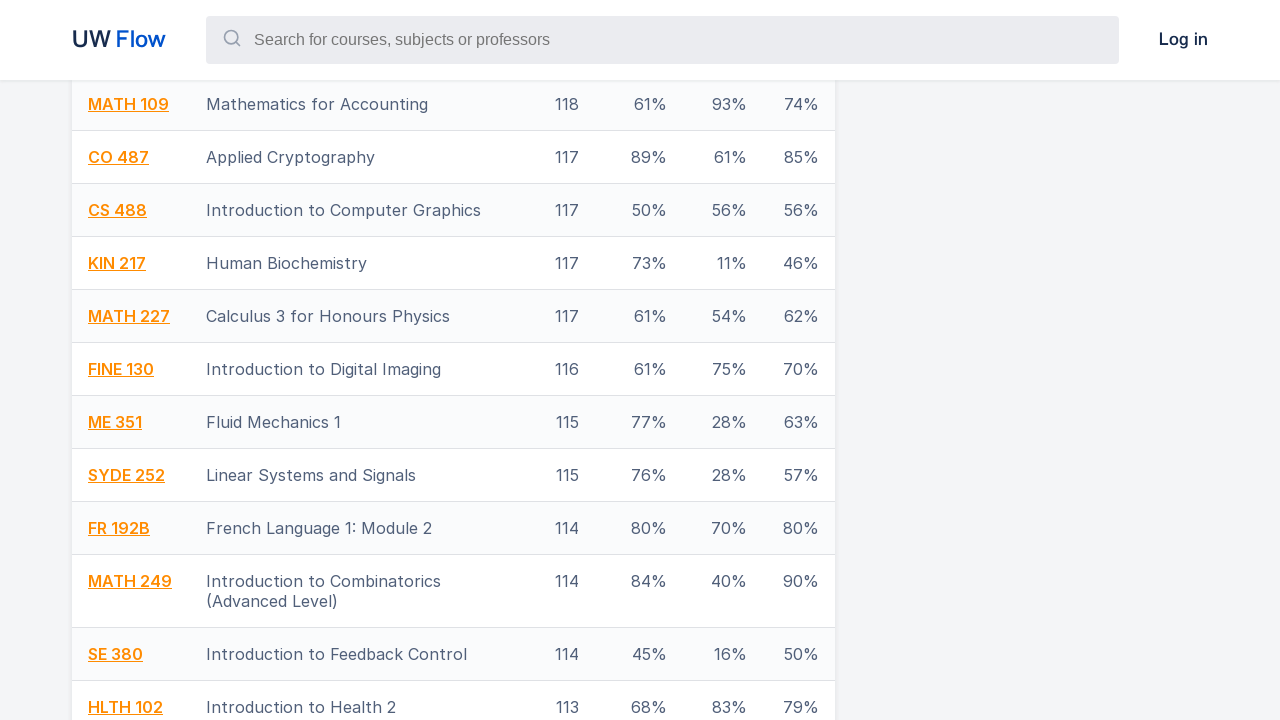

Retrieved current scroll height
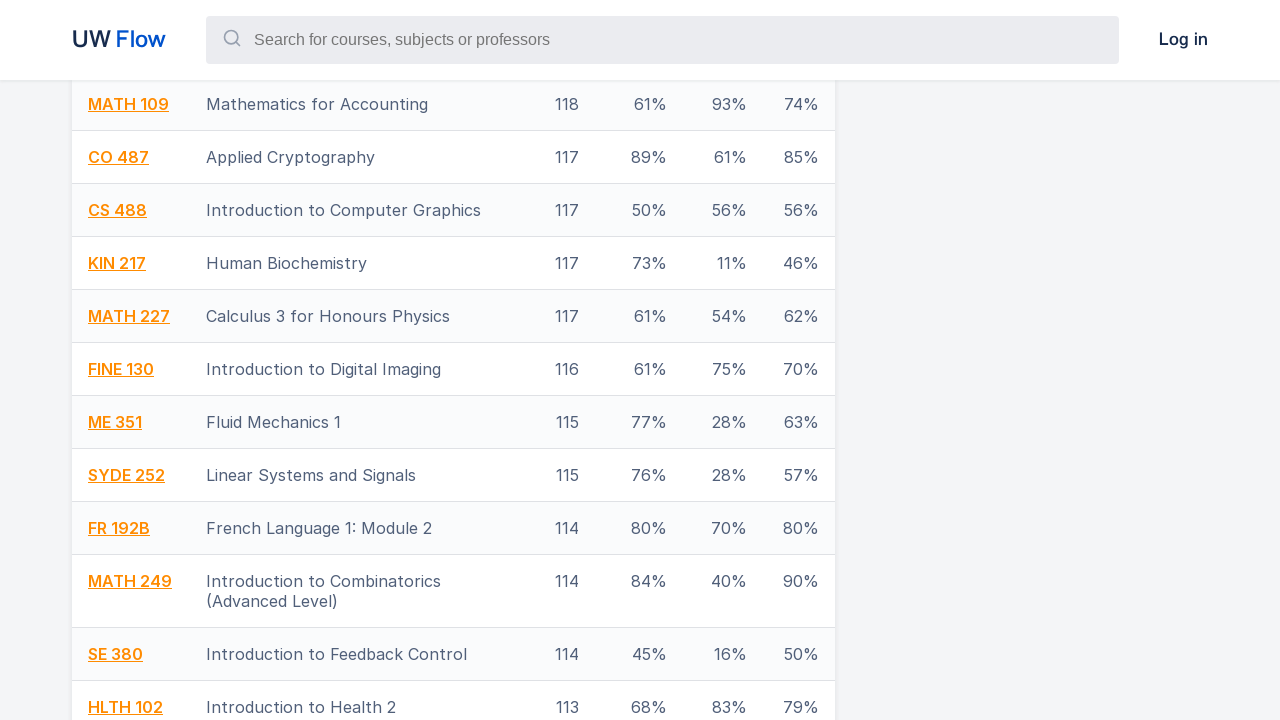

Scrolled to bottom of page
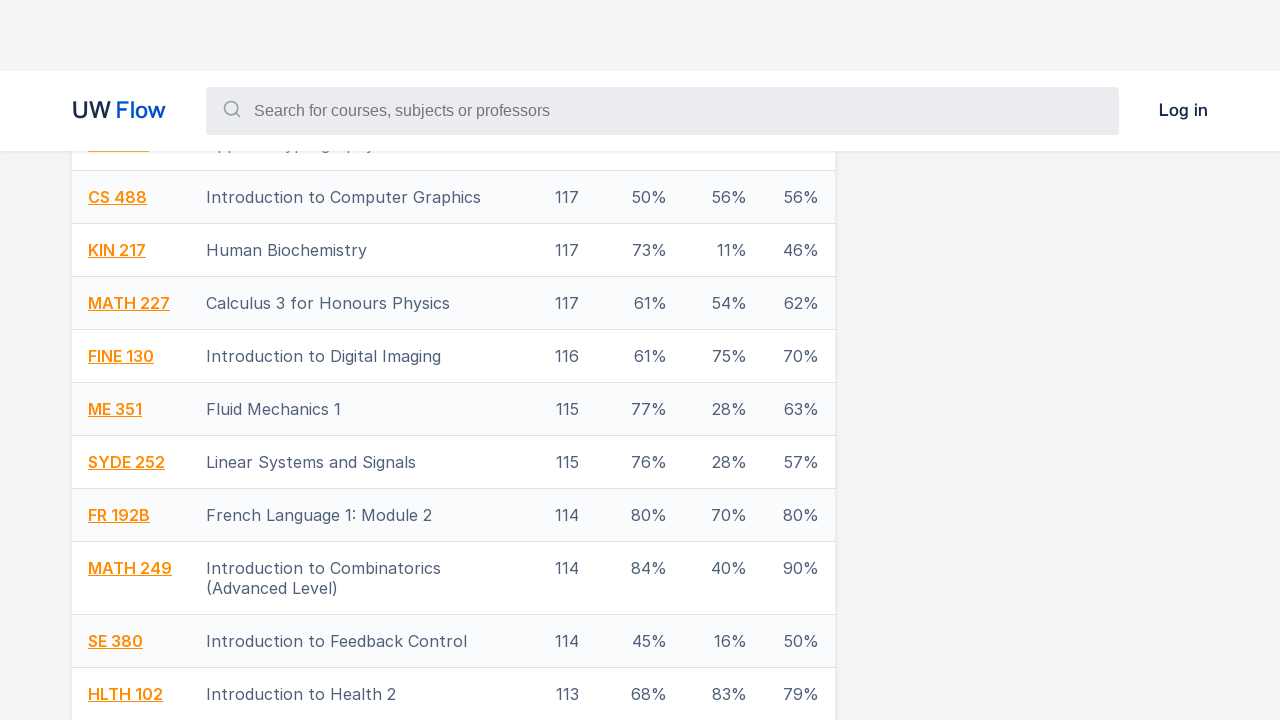

Waited 700ms for new content to load
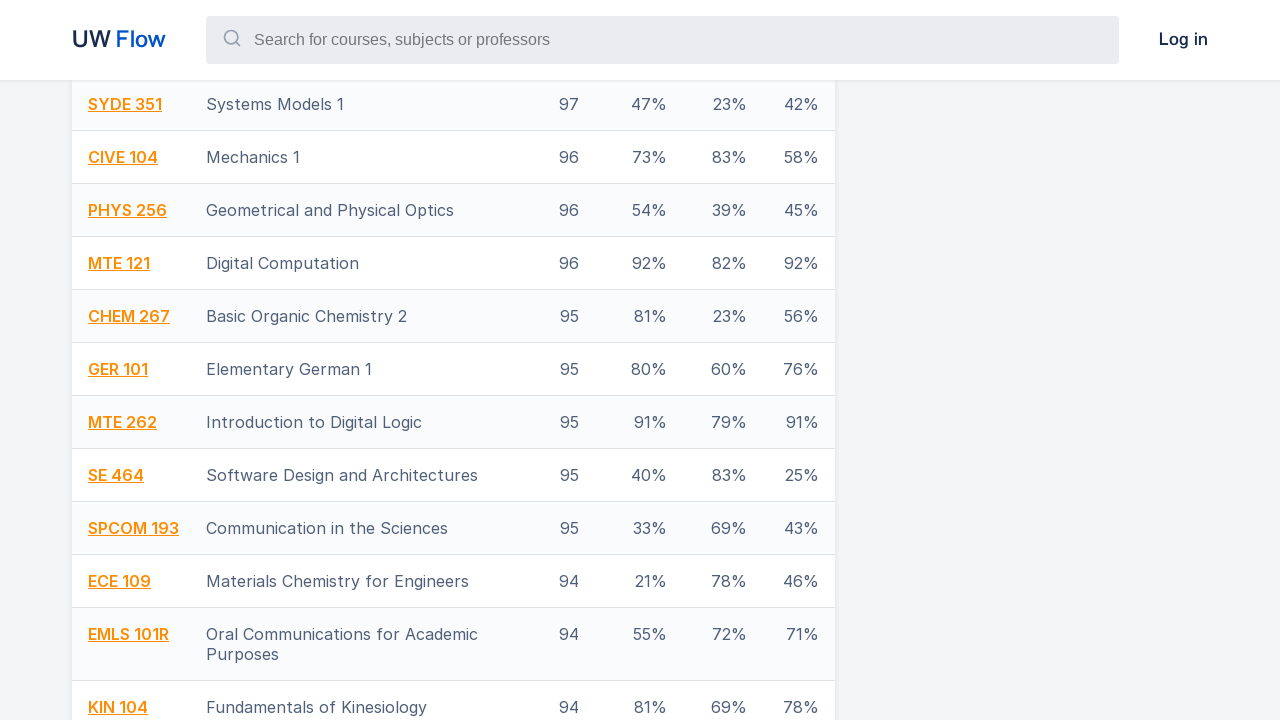

Retrieved new scroll height (scroll 5 of 5)
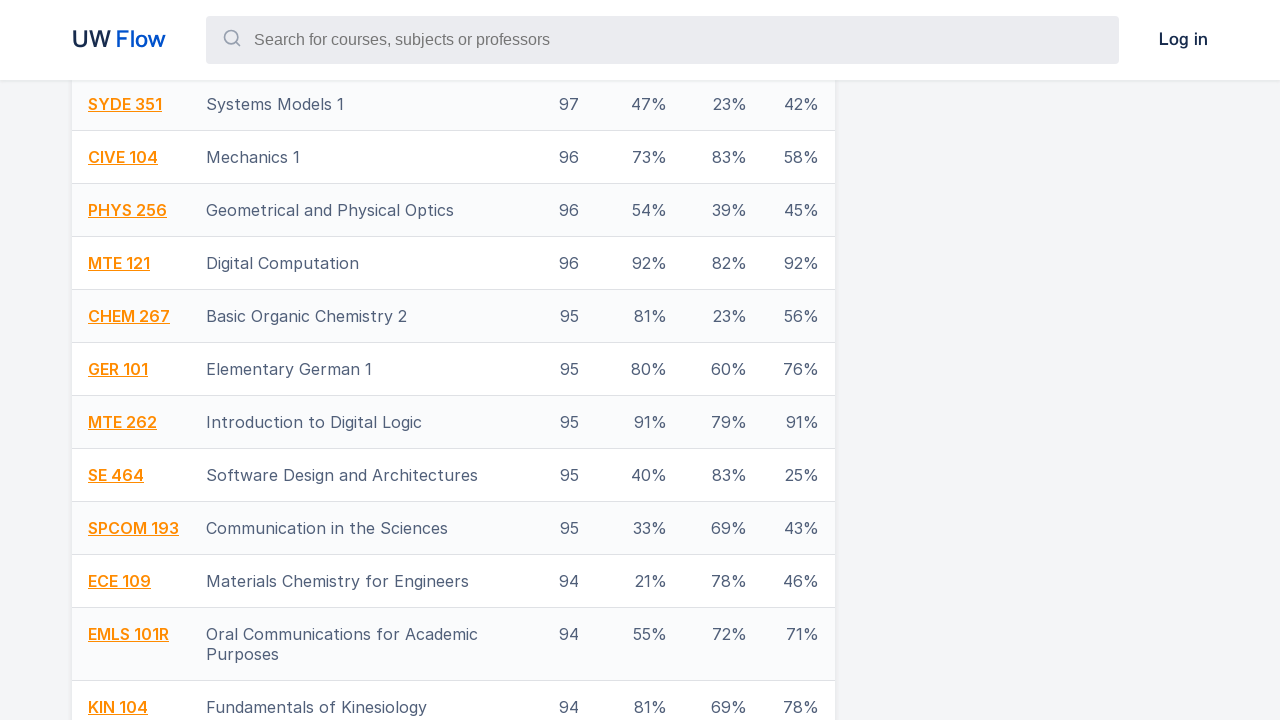

Verified course cards are present on the page
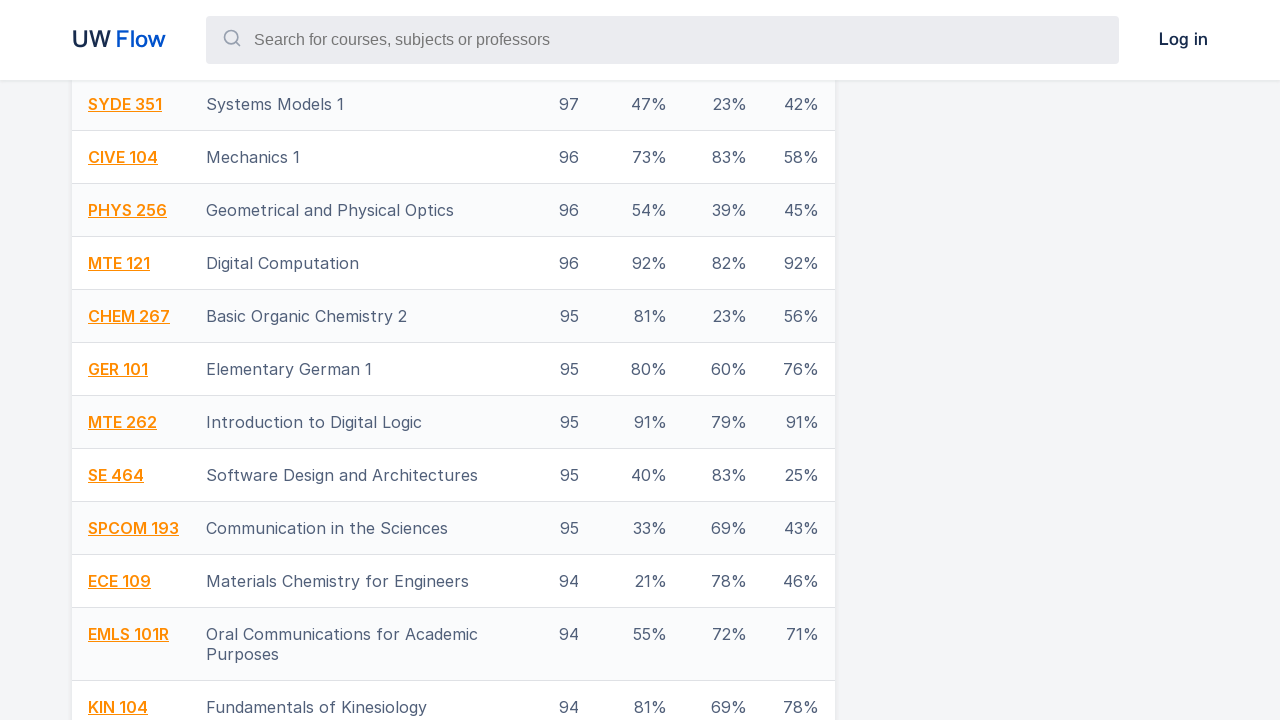

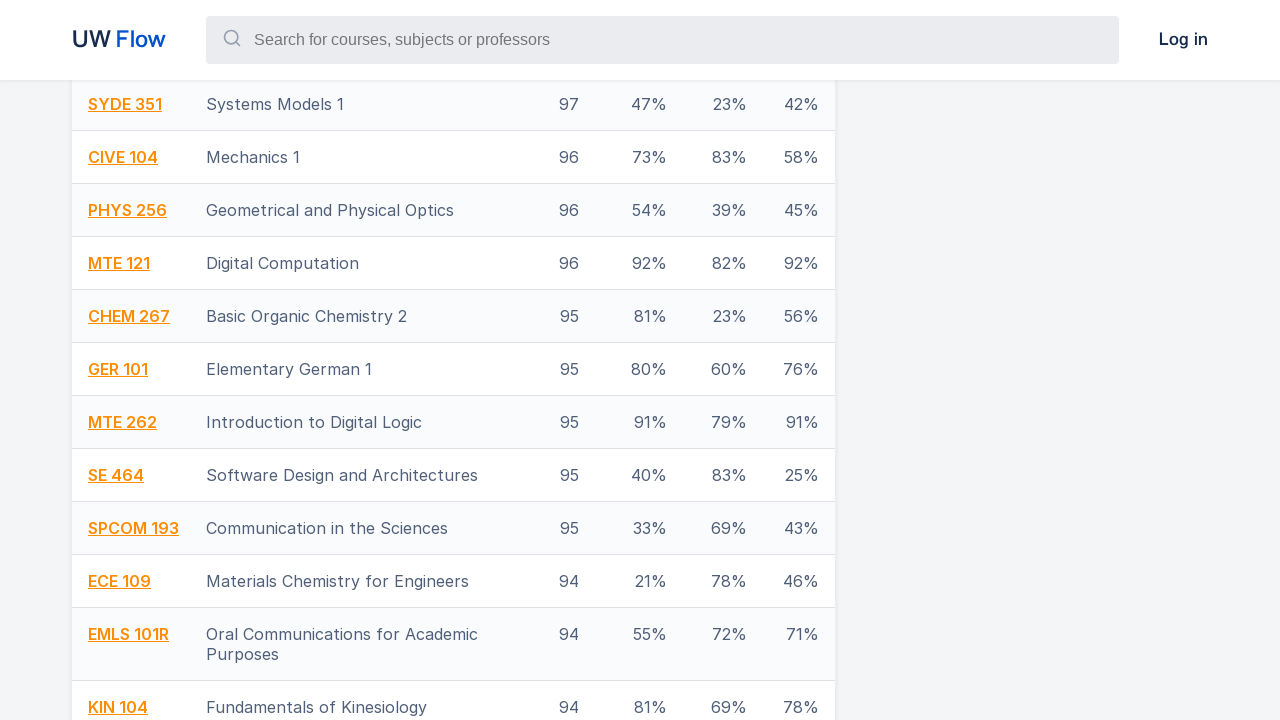